Tests JavaScript alert handling by clicking on an alert trigger button, accepting the alert, and verifying the result message

Starting URL: https://the-internet.herokuapp.com/javascript_alerts

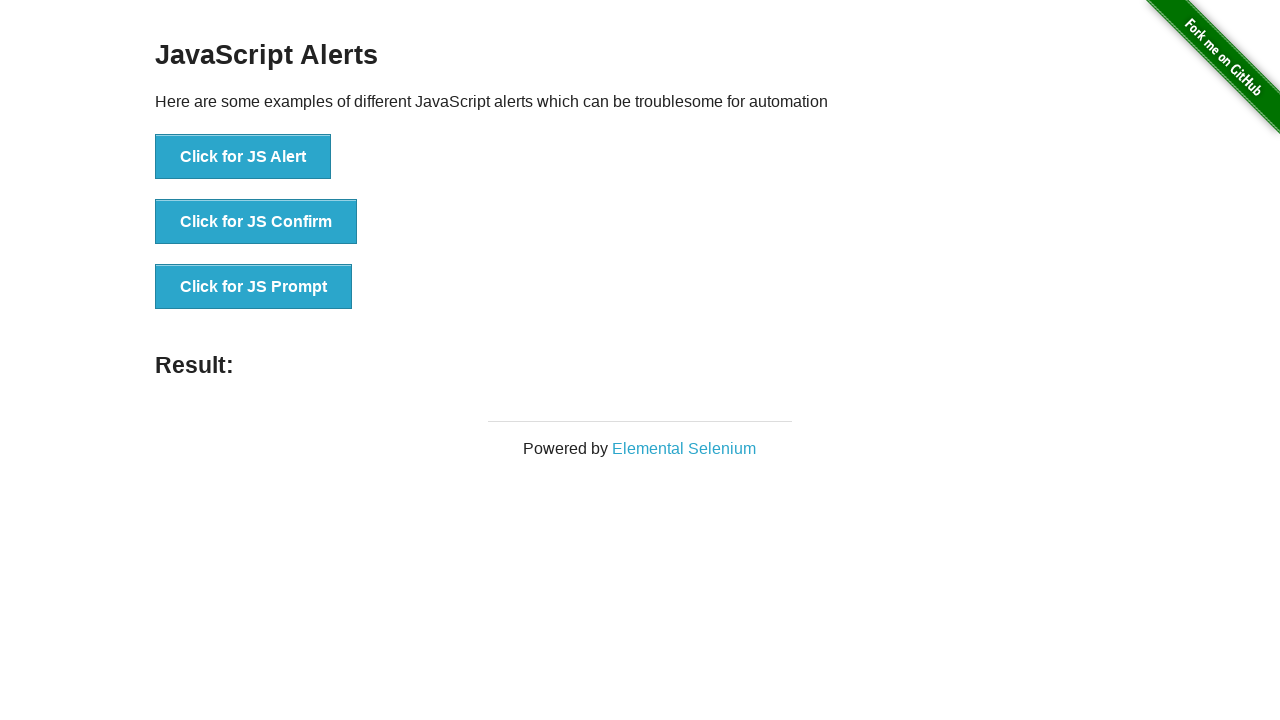

Clicked the JavaScript alert trigger button at (243, 157) on text='Click for JS Alert'
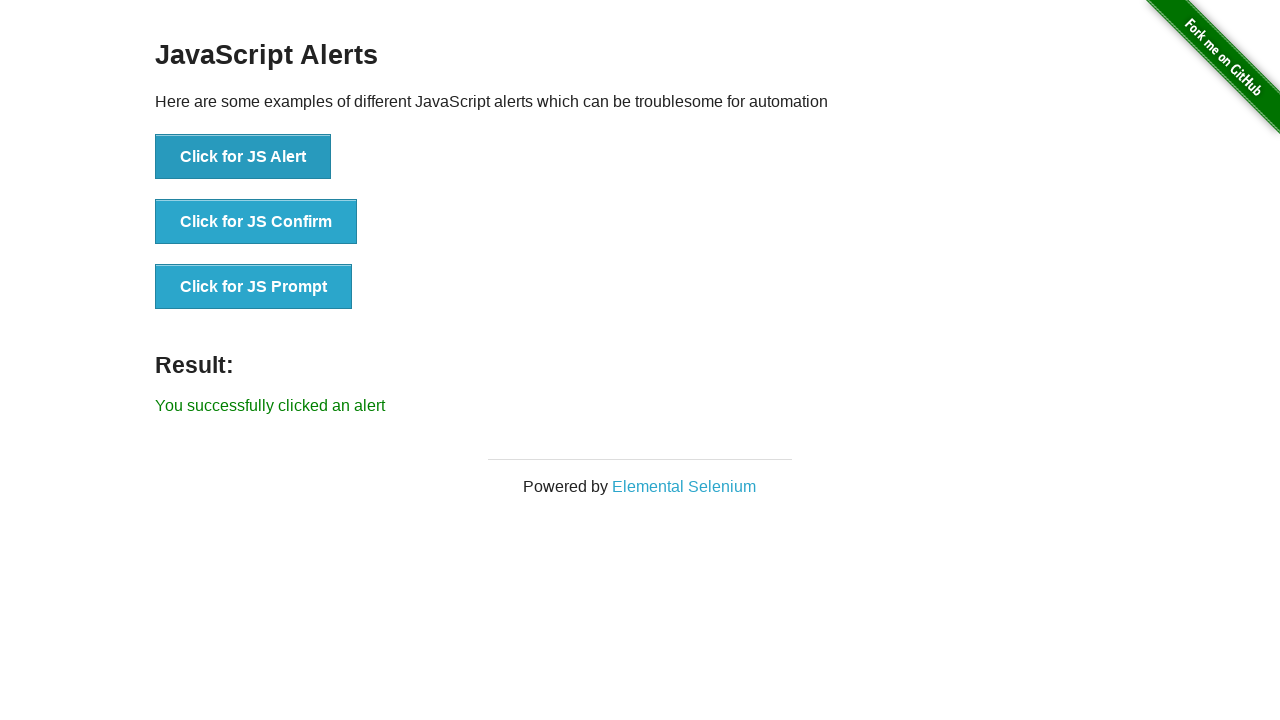

Set up dialog handler to automatically accept alerts
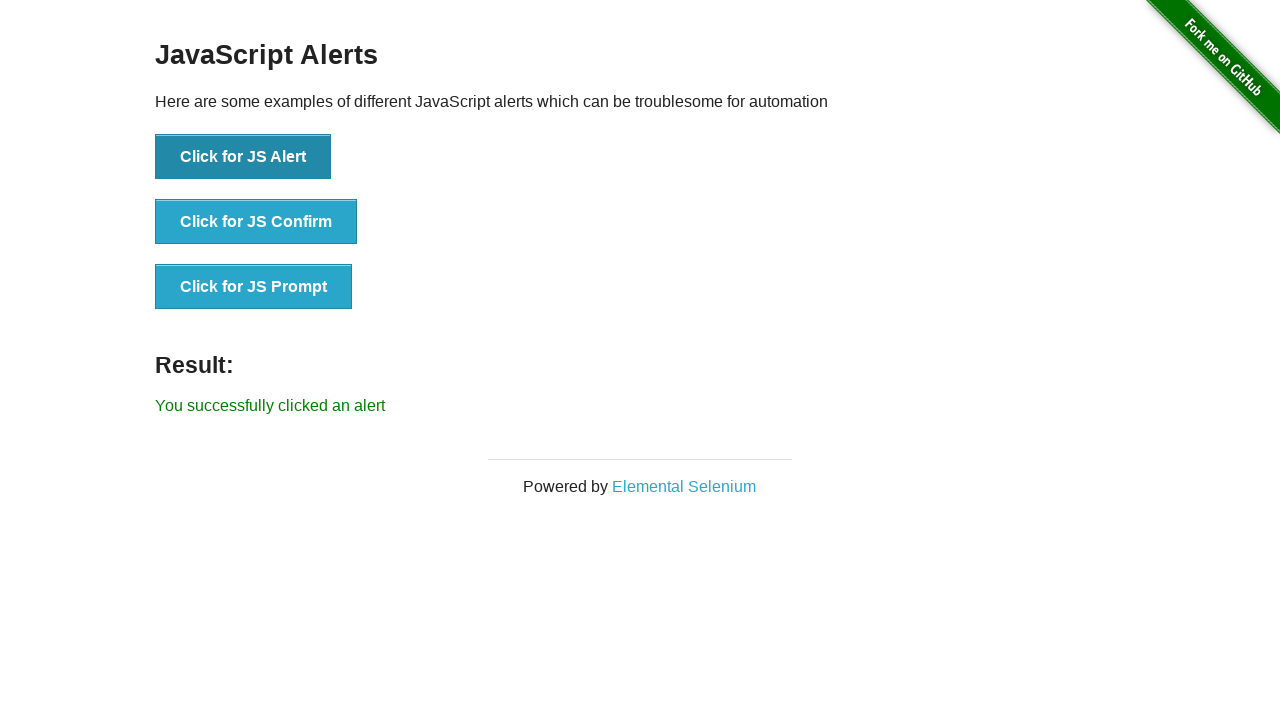

Clicked the JavaScript alert trigger button again at (243, 157) on text='Click for JS Alert'
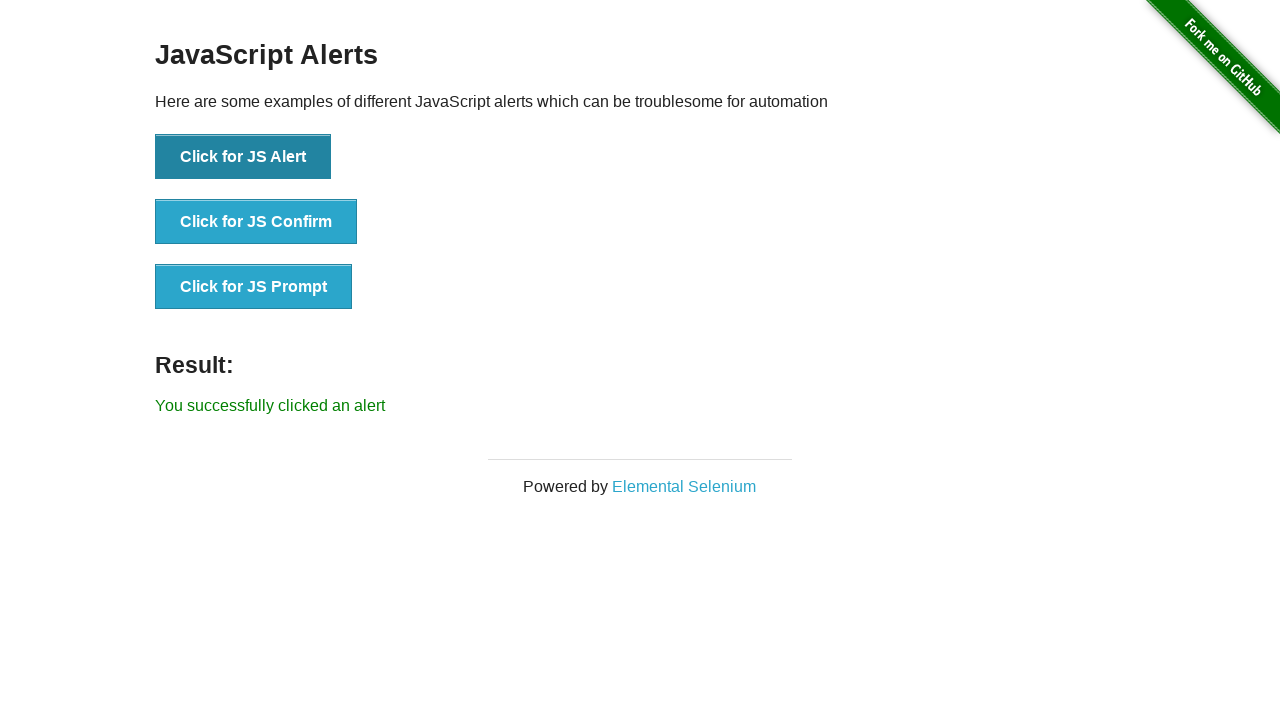

Retrieved result text from page
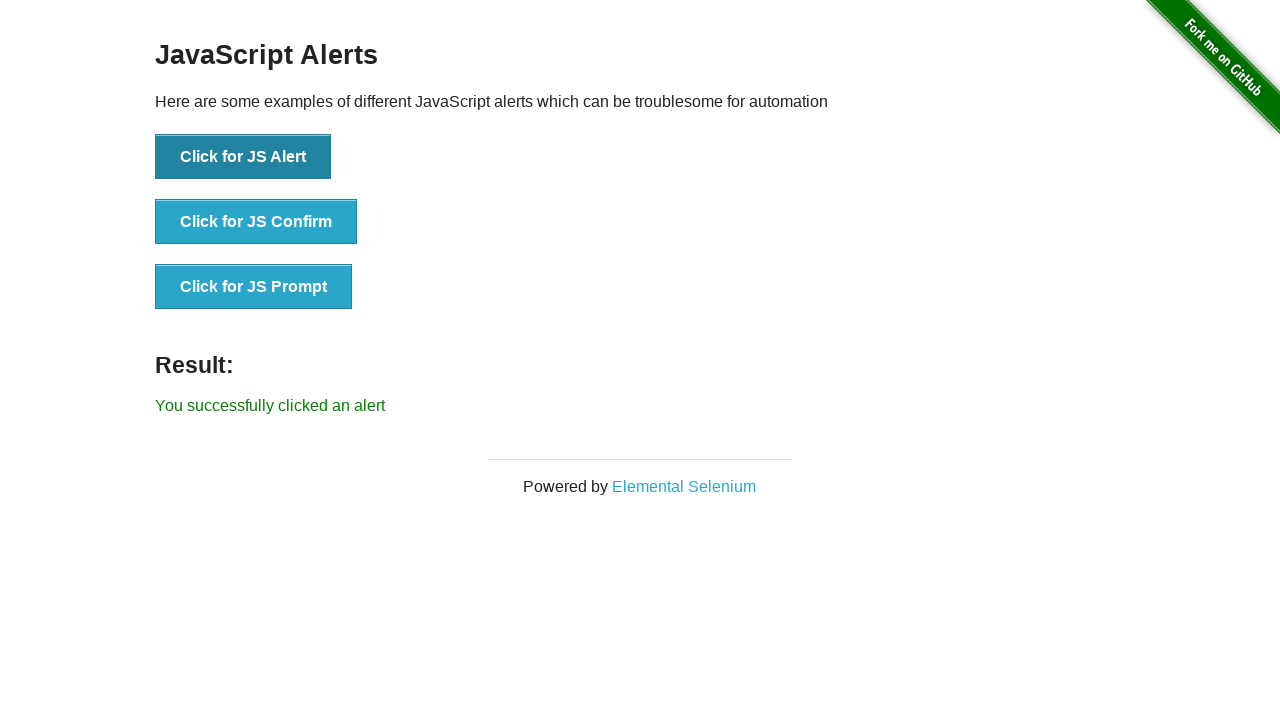

Verified result message matches expected text 'You successfully clicked an alert'
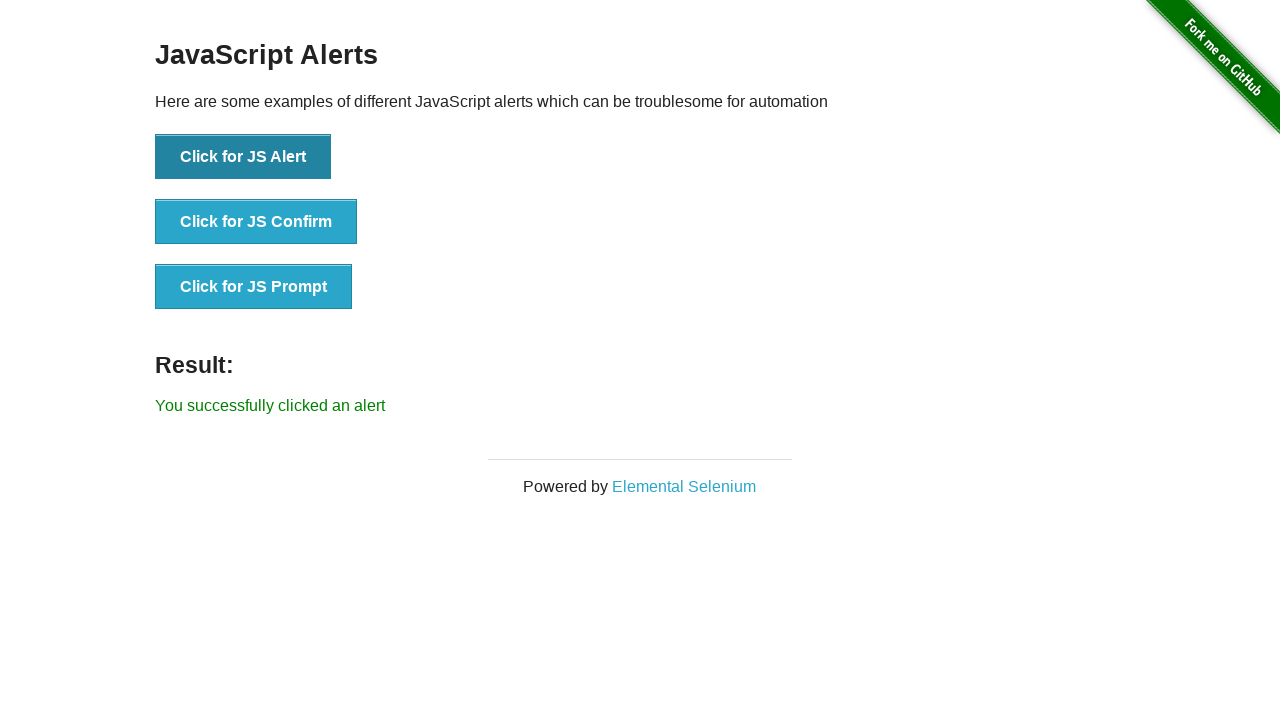

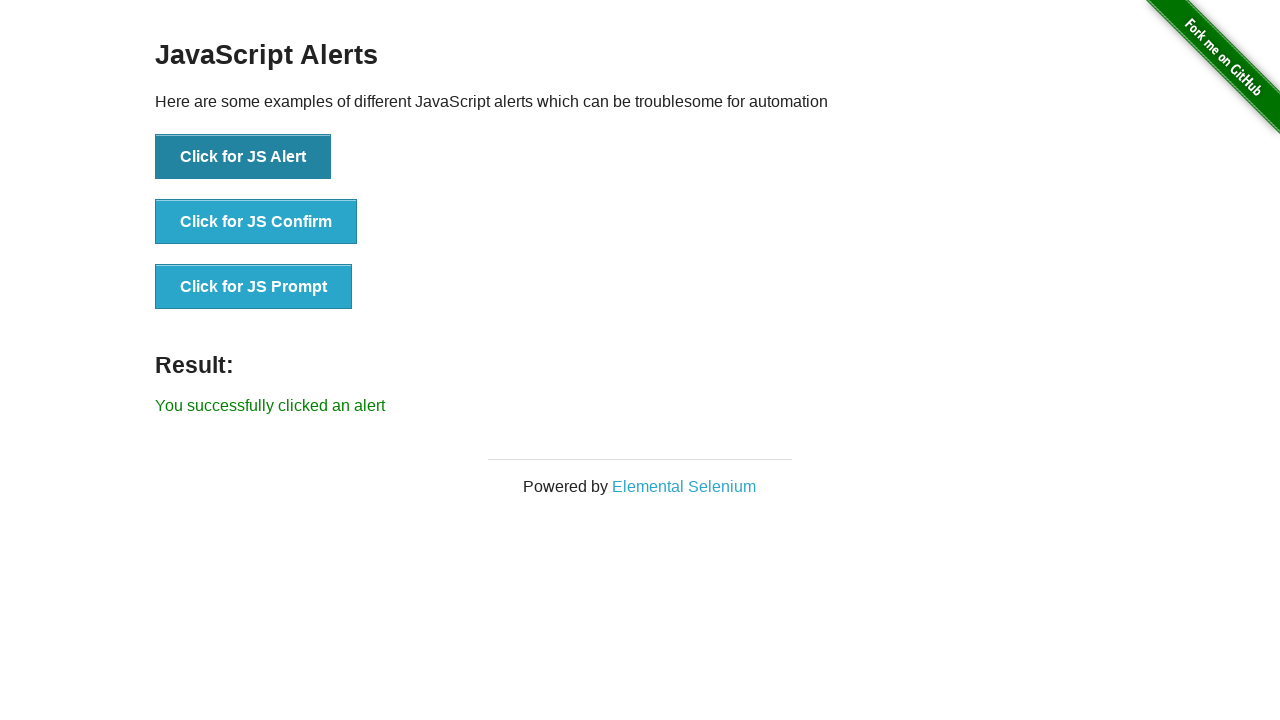